Tests single dropdown selection functionality by selecting different car options using value, label, and index methods

Starting URL: https://www.letskodeit.com/practice

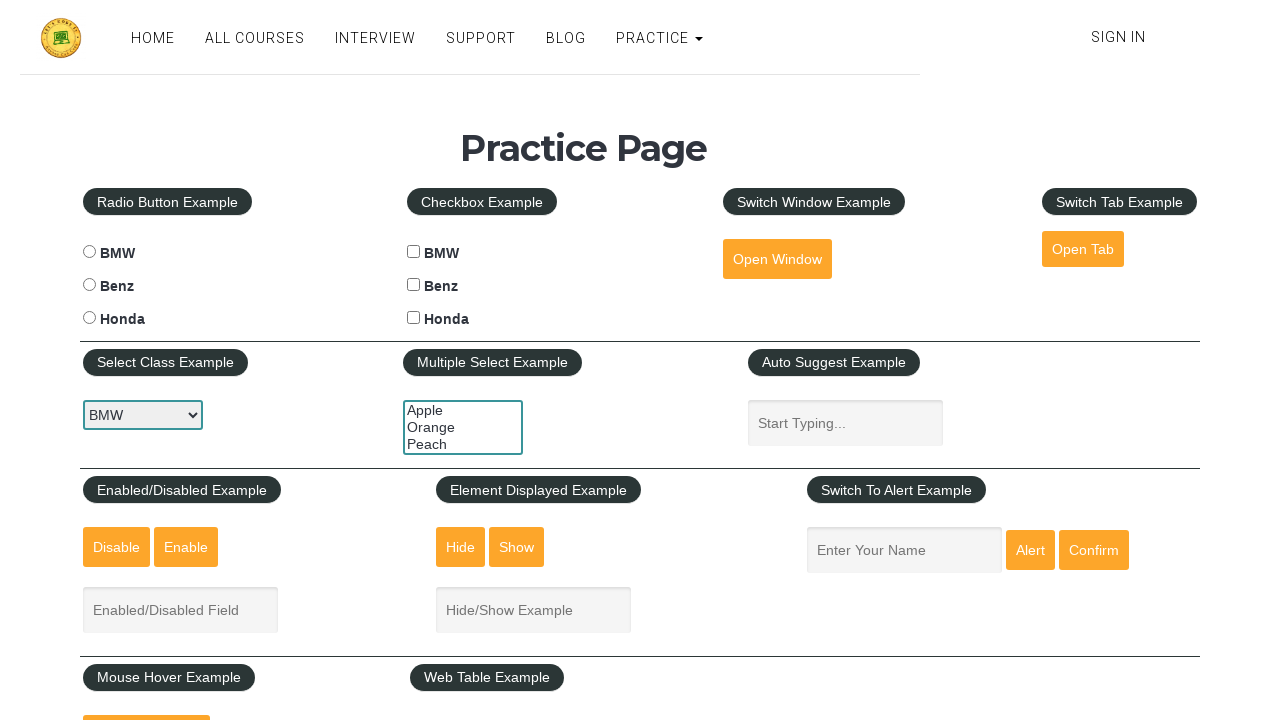

Waited for car select dropdown to be visible
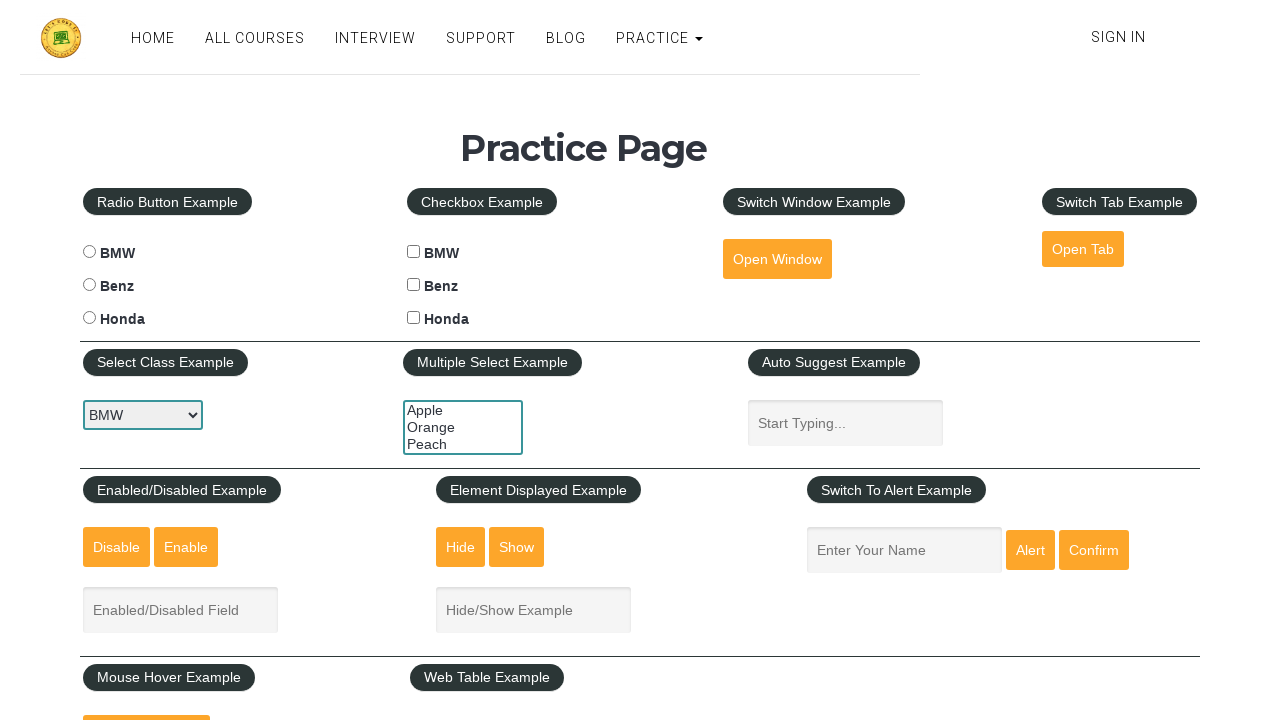

Selected 'benz' option by value on #carselect
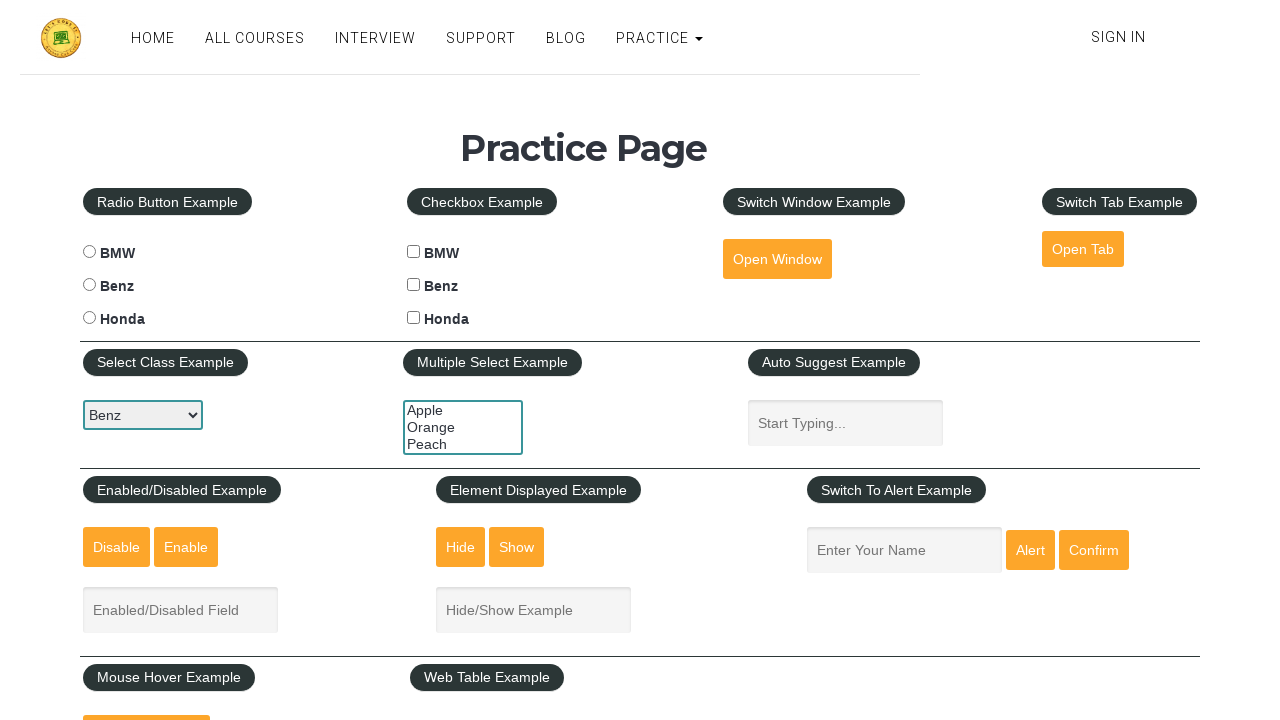

Selected 'bmw' option by value on #carselect
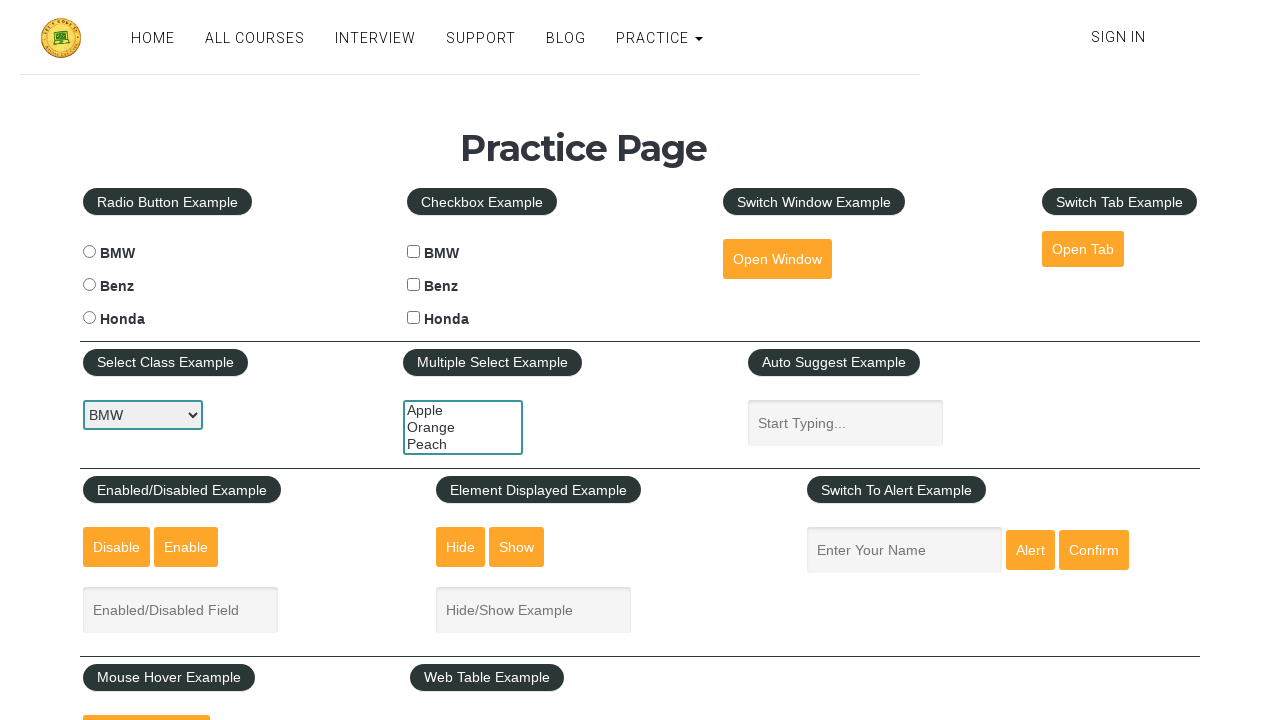

Selected 'honda' option by value on #carselect
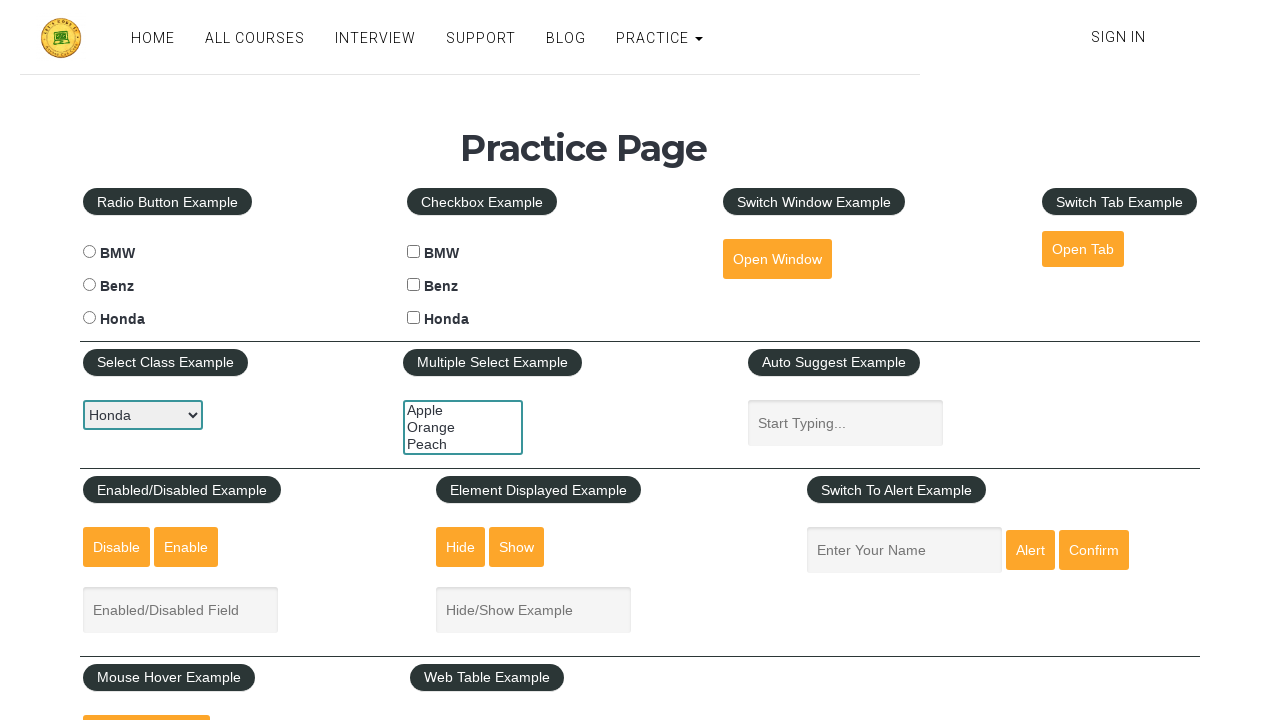

Selected 'Benz' option by label on #carselect
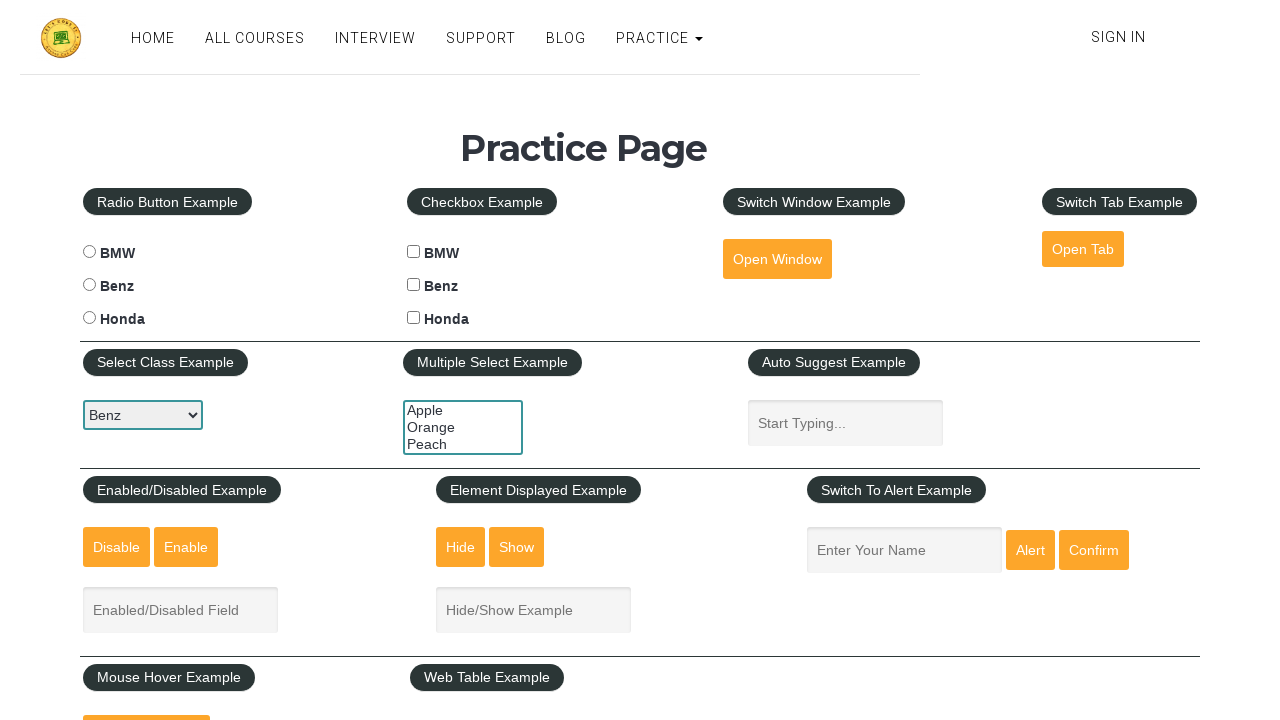

Selected 'BMW' option by label on #carselect
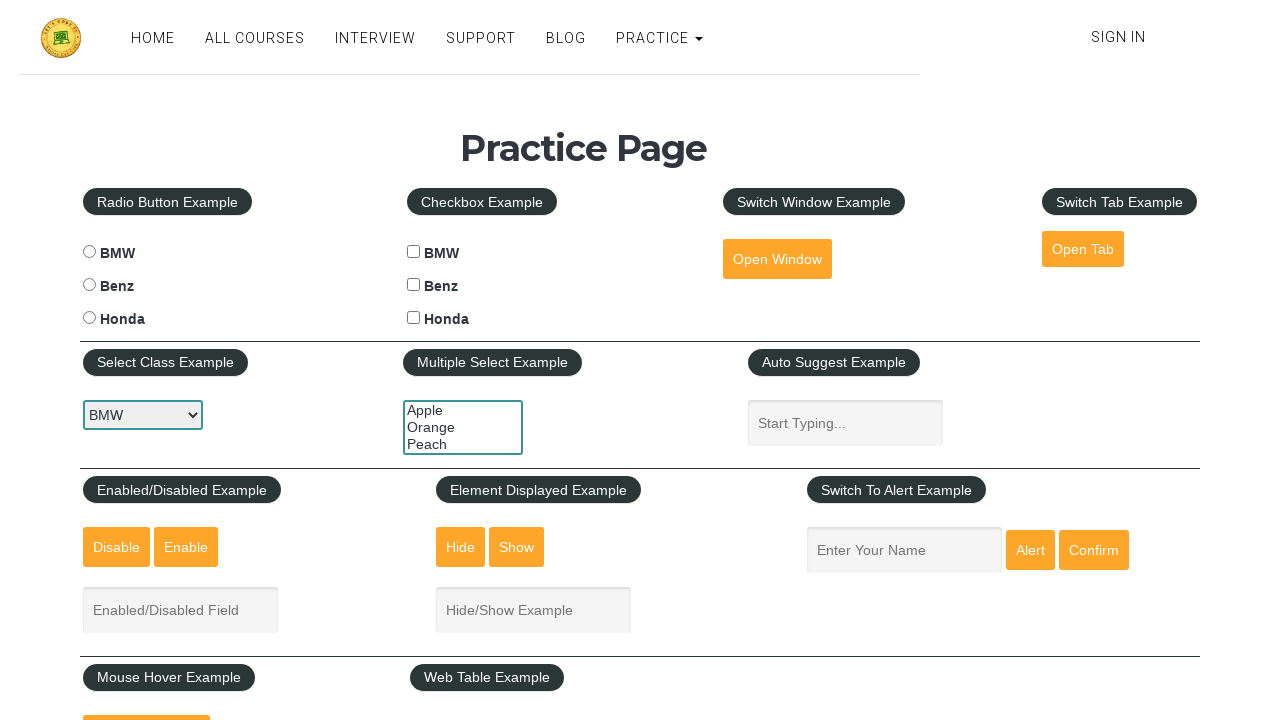

Selected 'Honda' option by label on #carselect
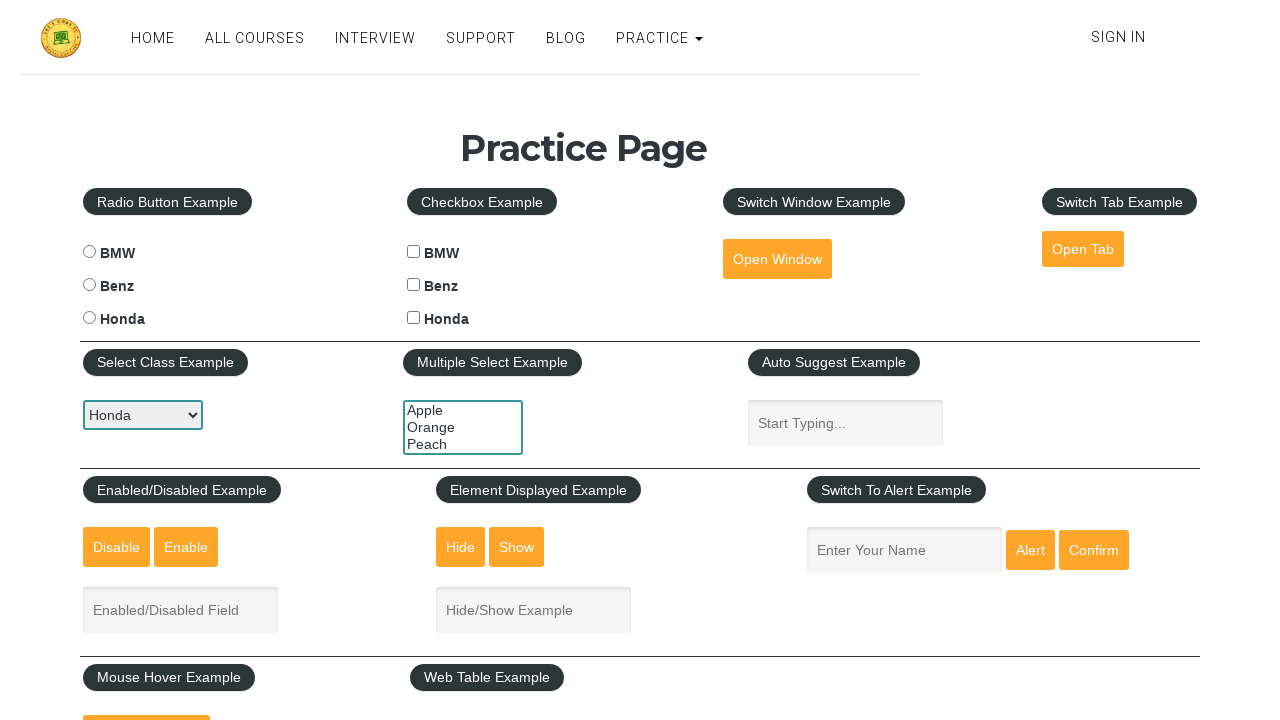

Selected option at index 1 on #carselect
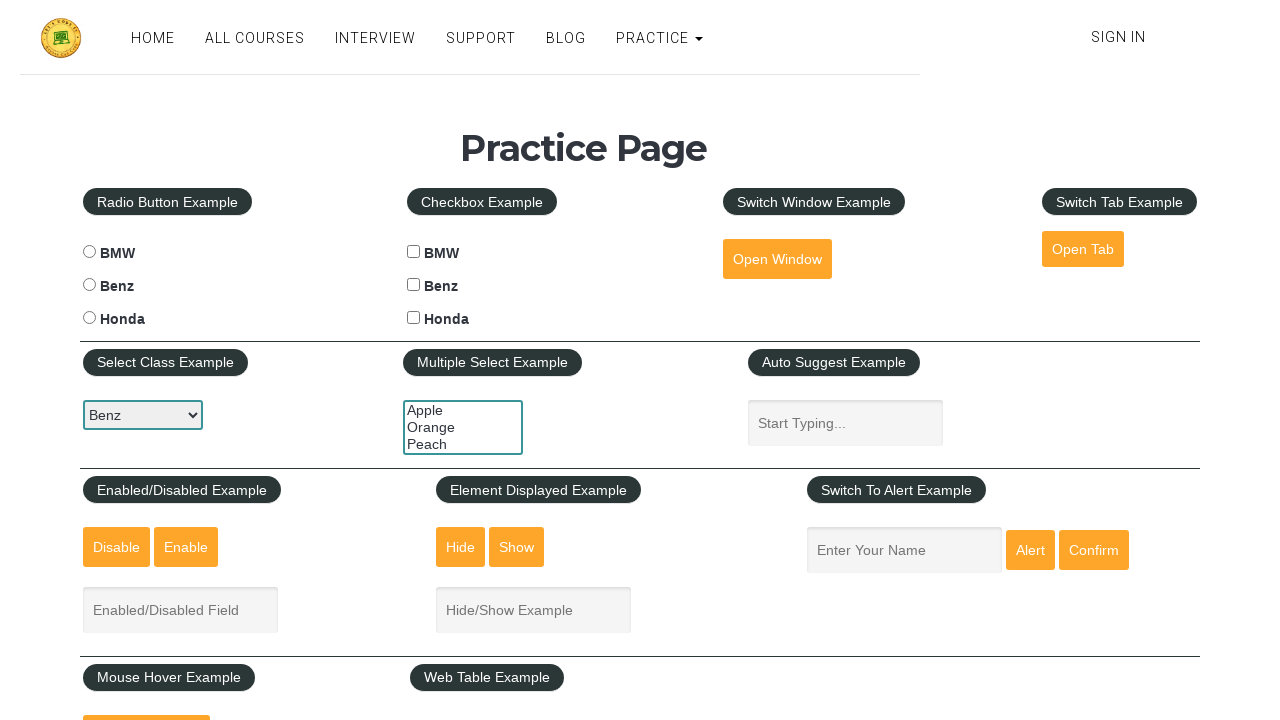

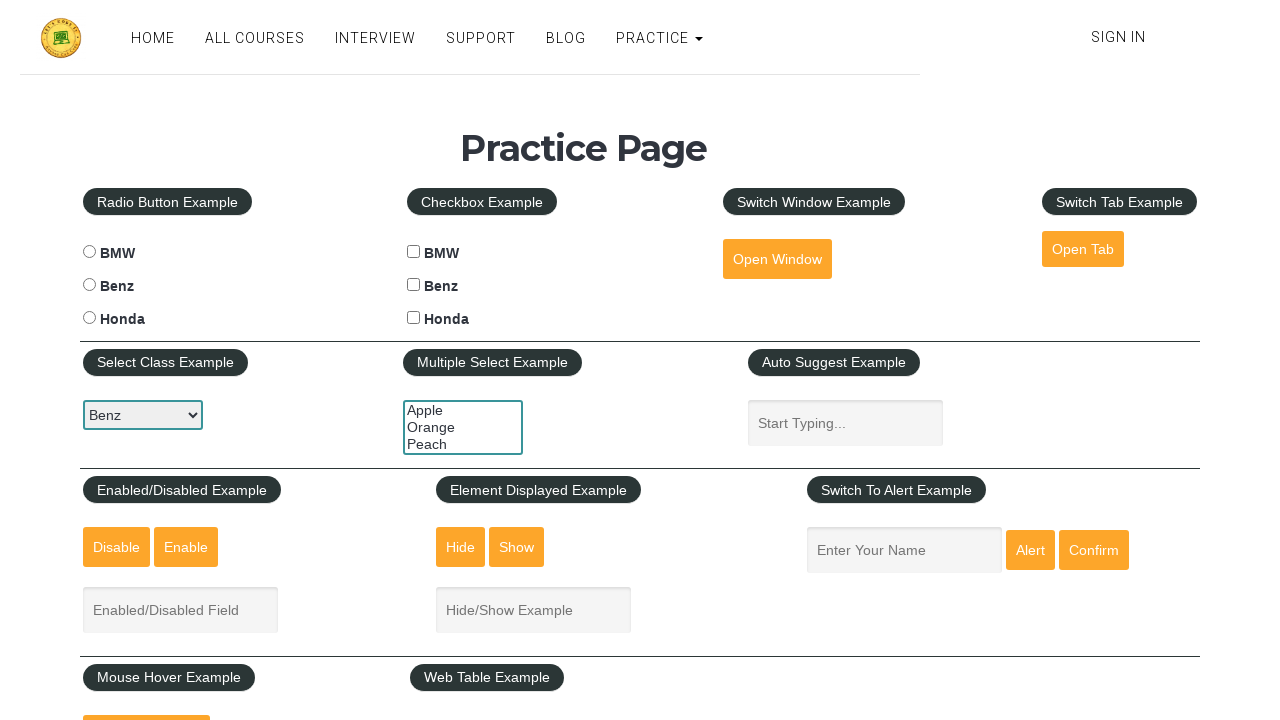